Tests a prompt alert by clicking the prompt button, entering text into the prompt, accepting it, and verifying the entered text appears in the result

Starting URL: https://demoqa.com/alerts

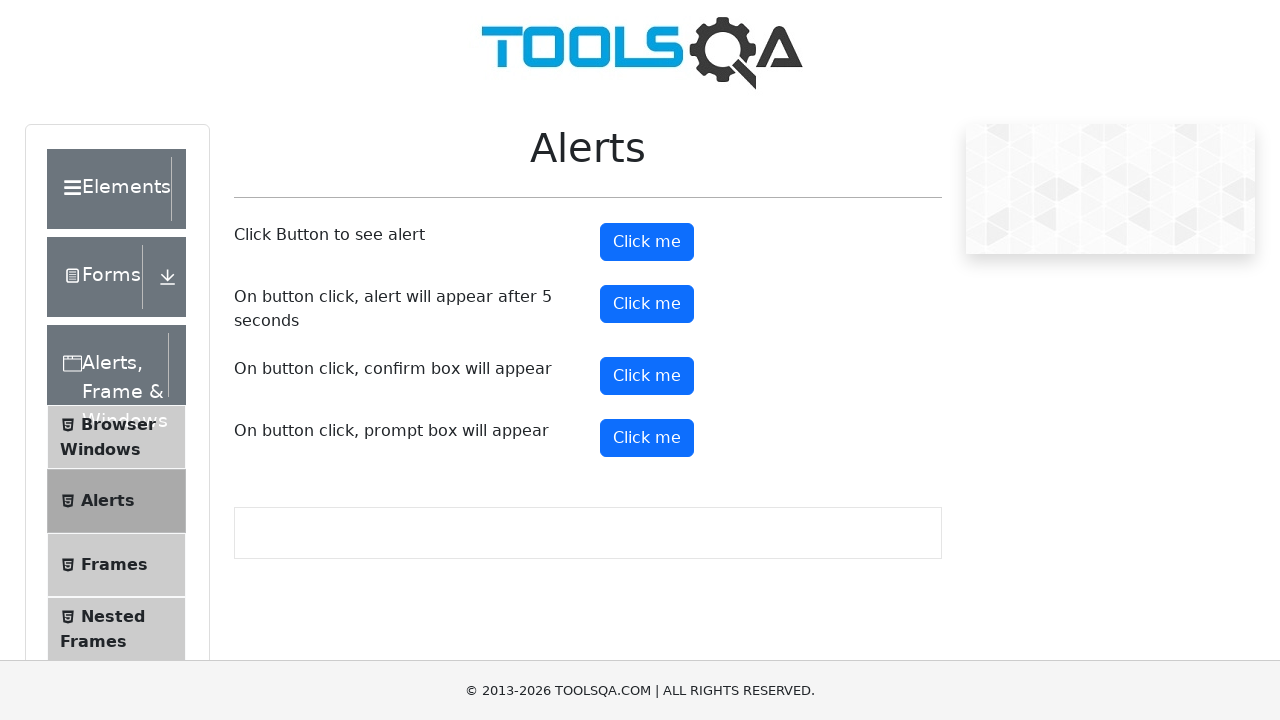

Set up dialog handler to accept prompt with text 'Irina'
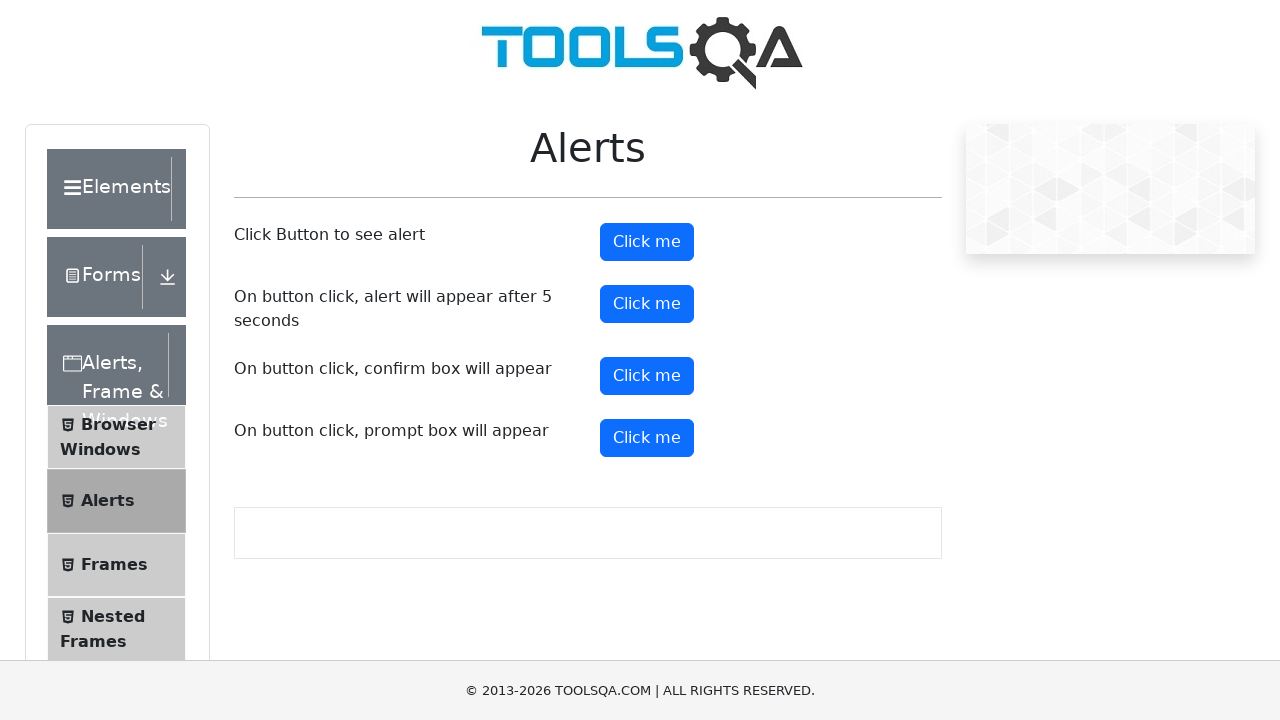

Clicked the prompt button to trigger the prompt dialog at (647, 438) on #promtButton
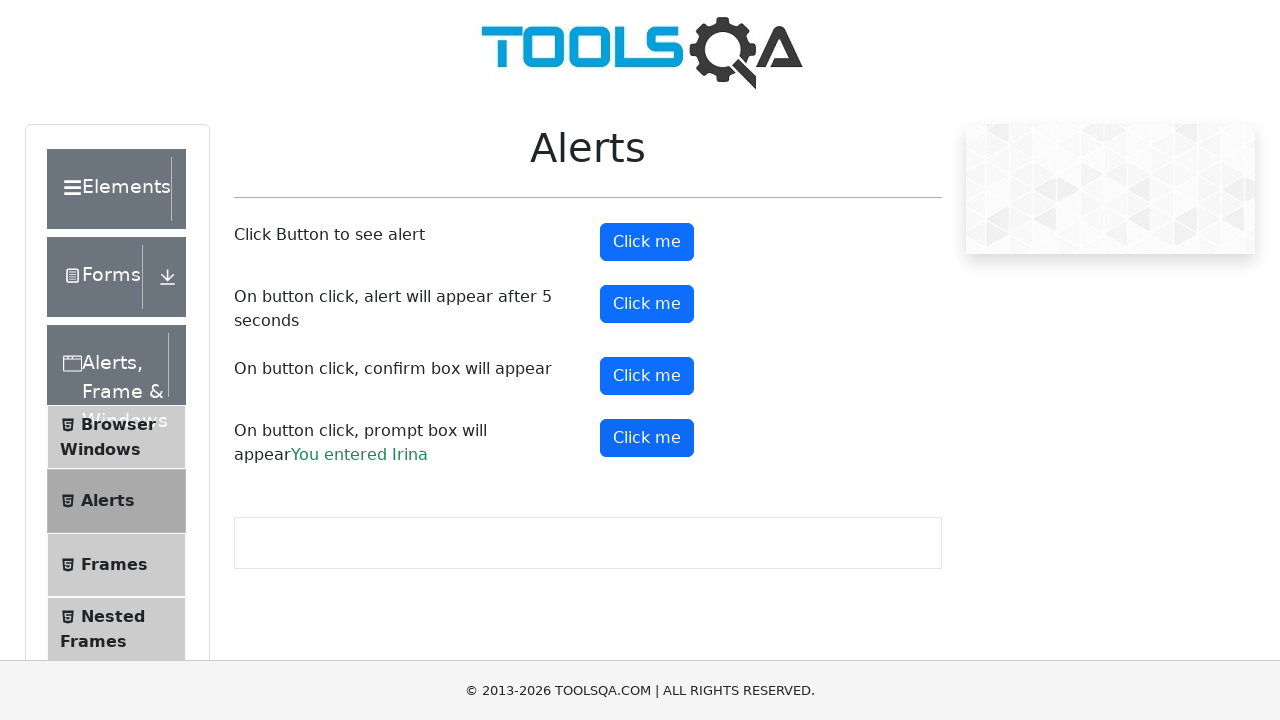

Waited for the prompt result element to appear
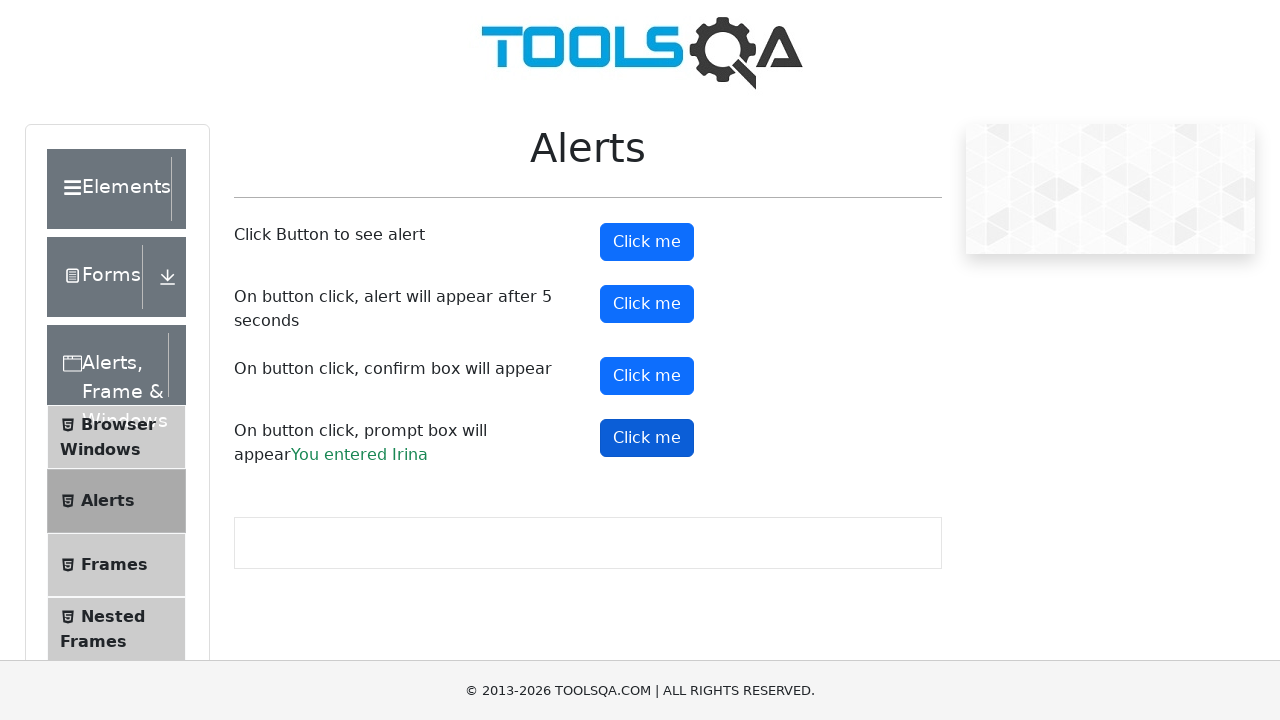

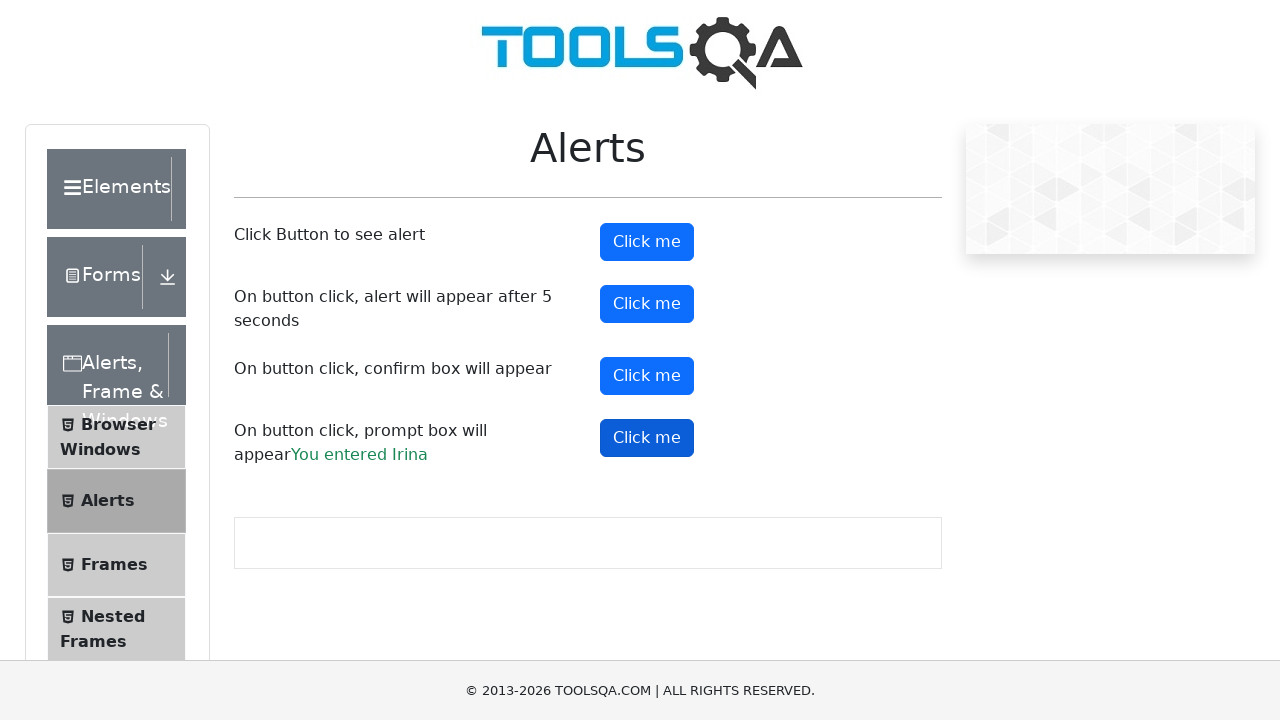